Navigates to DuckDuckGo homepage and verifies the page title

Starting URL: https://duckduckgo.com/

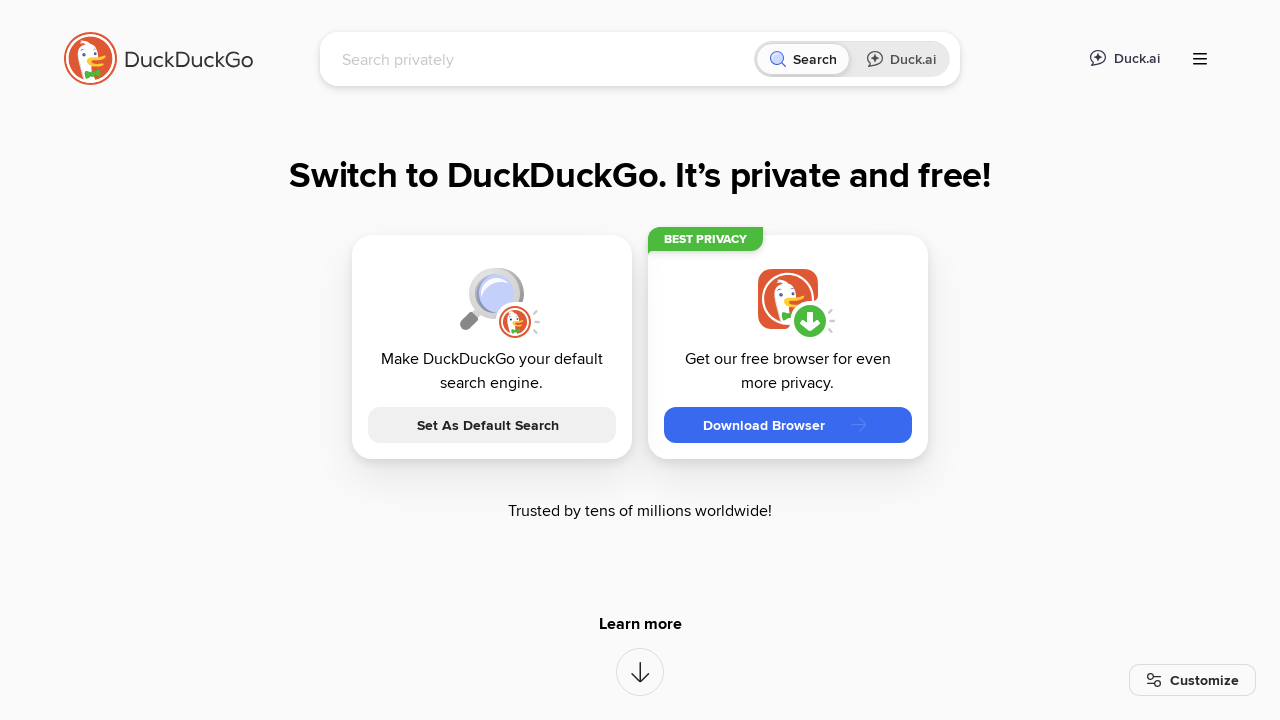

Navigated to DuckDuckGo homepage
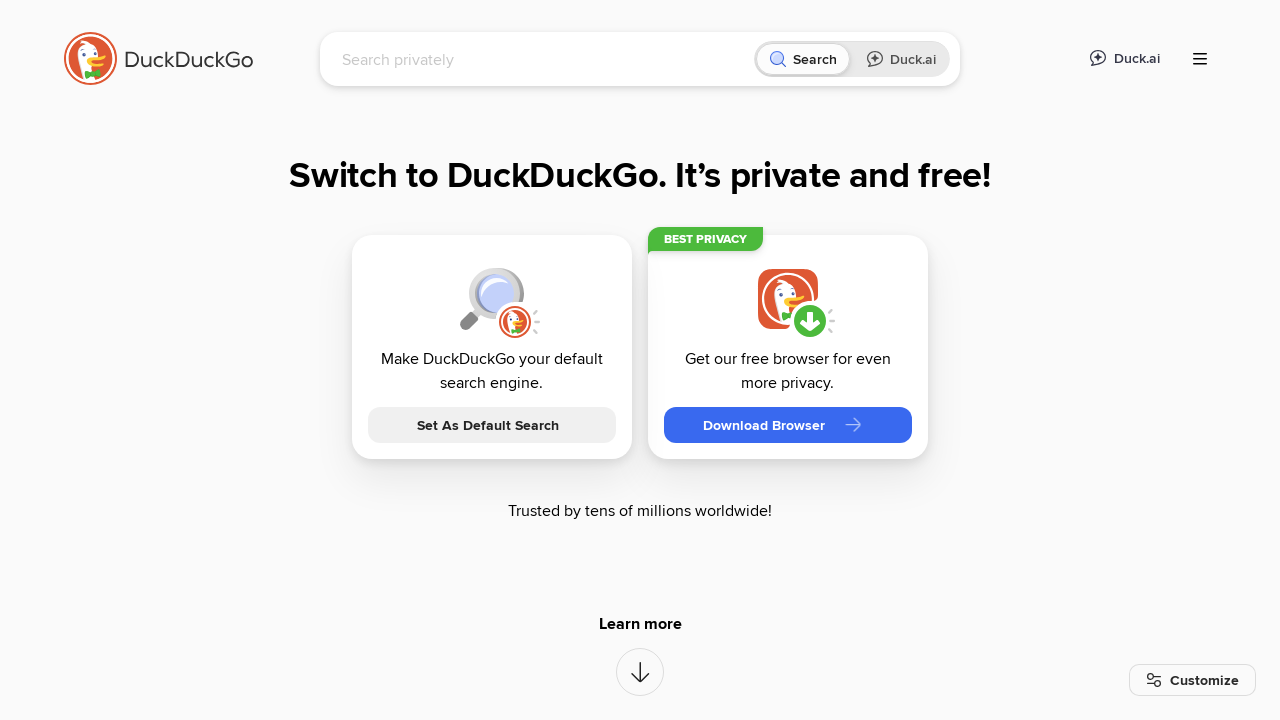

Verified page title is not None
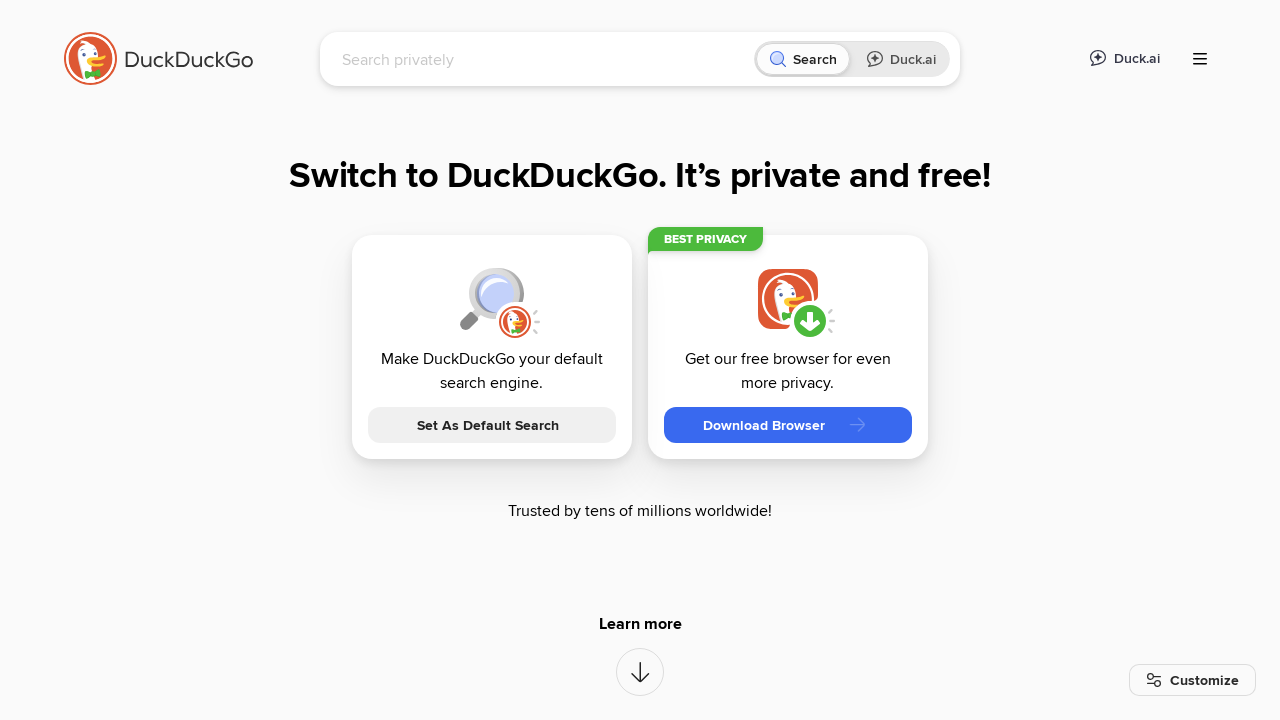

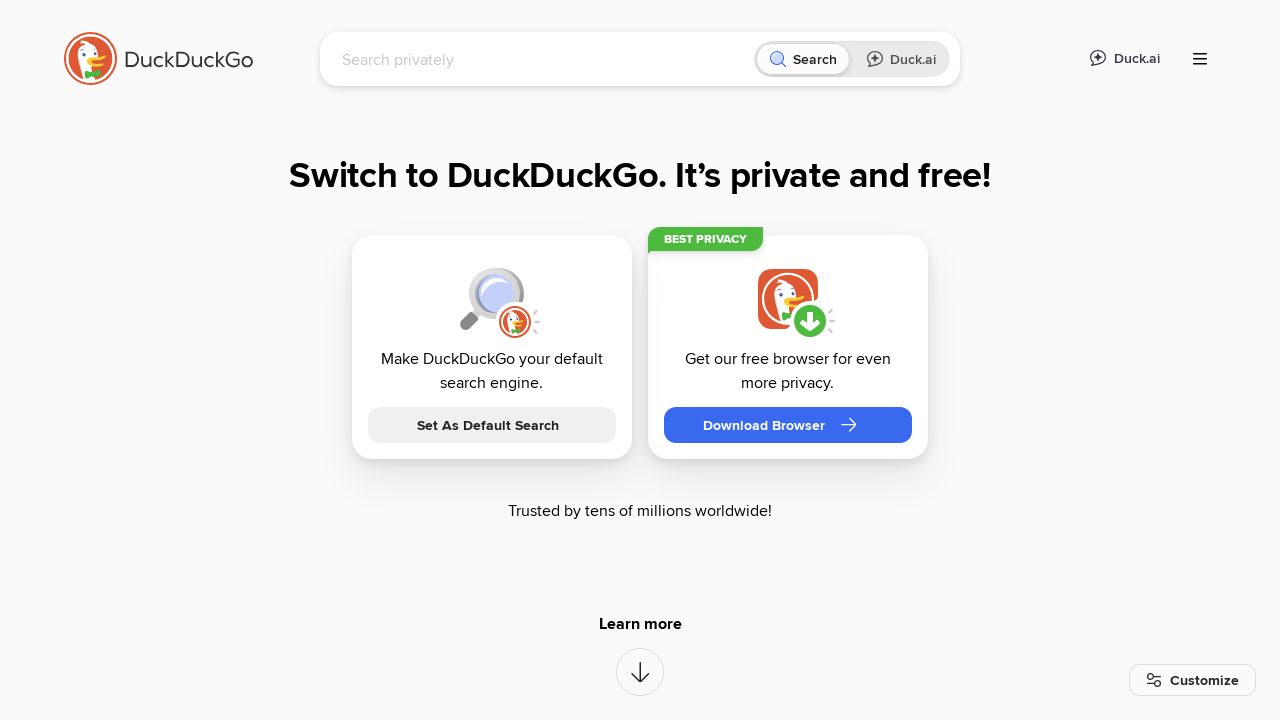